Navigates to the OrangeHRM demo login page and refreshes the page to verify basic page loading functionality

Starting URL: https://opensource-demo.orangehrmlive.com/web/index.php/auth/login

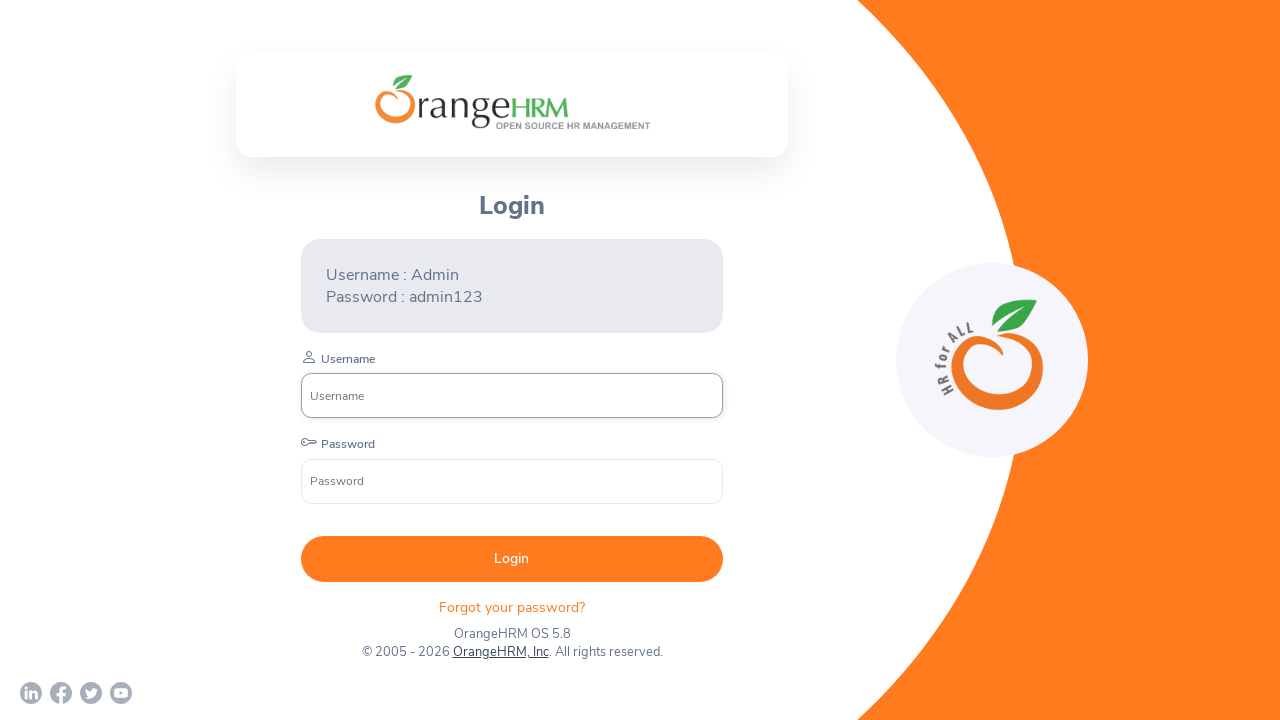

Waited for page to reach domcontentloaded state
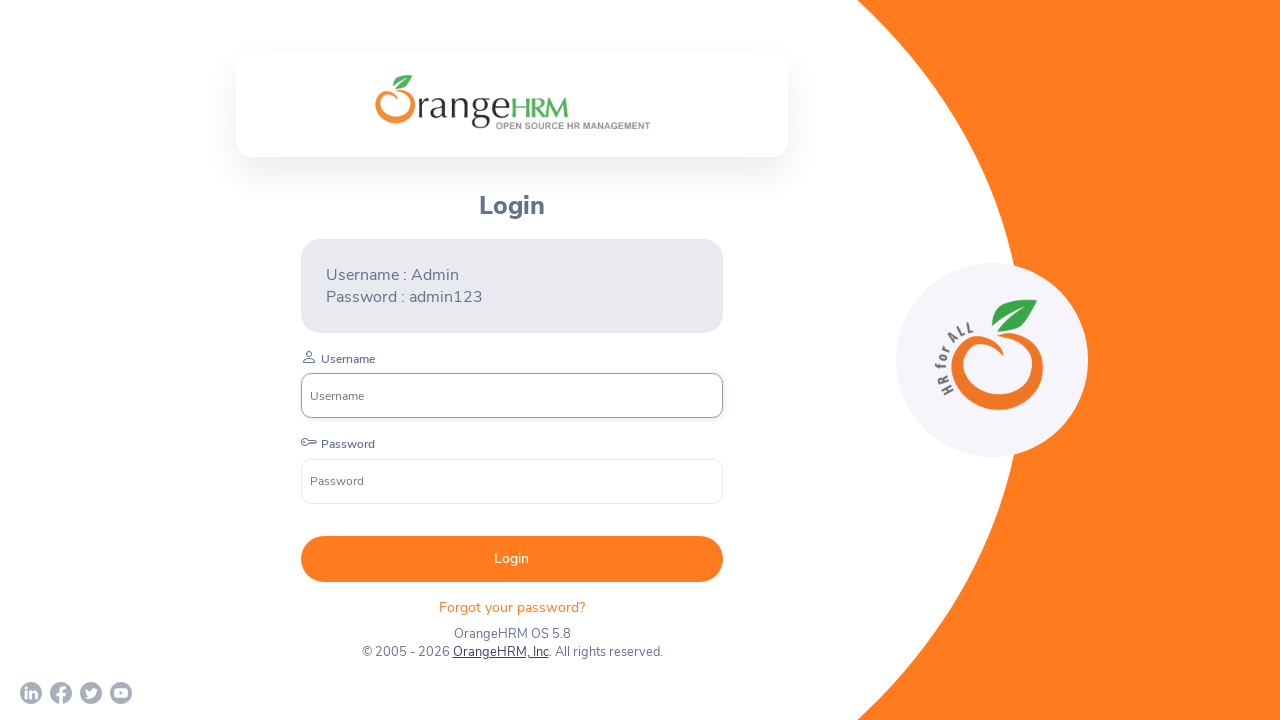

Reloaded the OrangeHRM login page
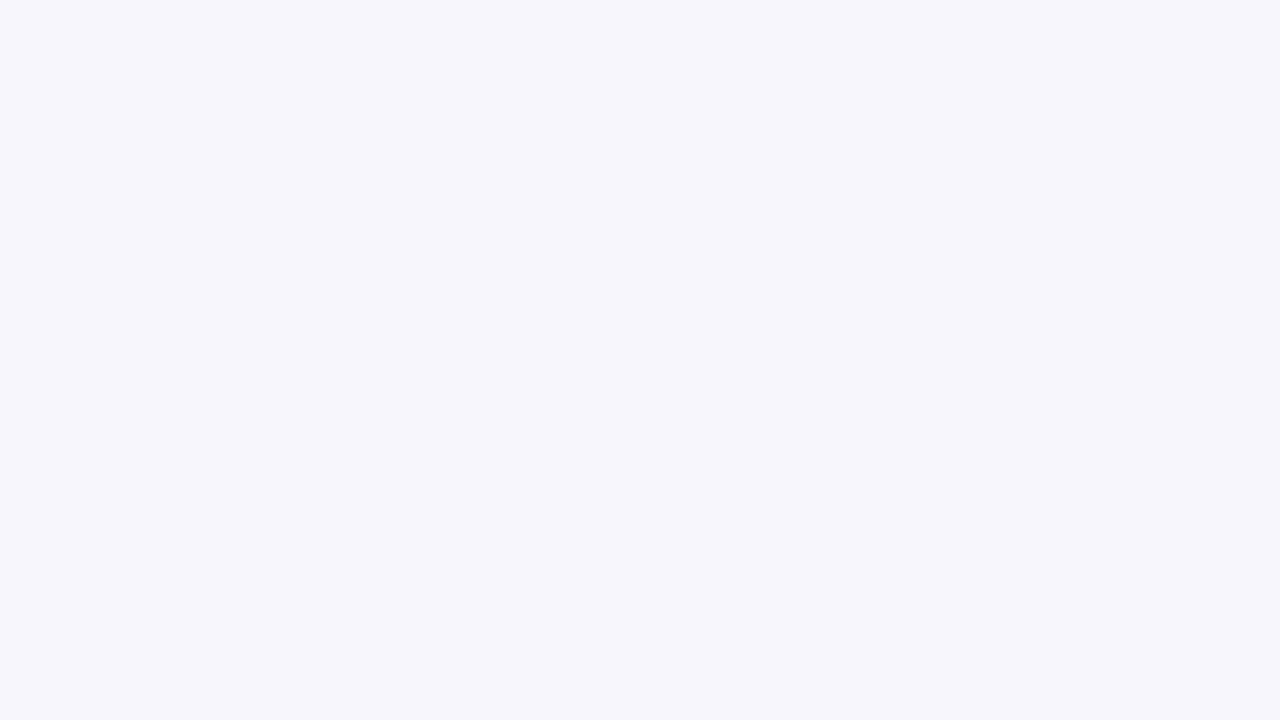

Waited for page to reach domcontentloaded state after reload
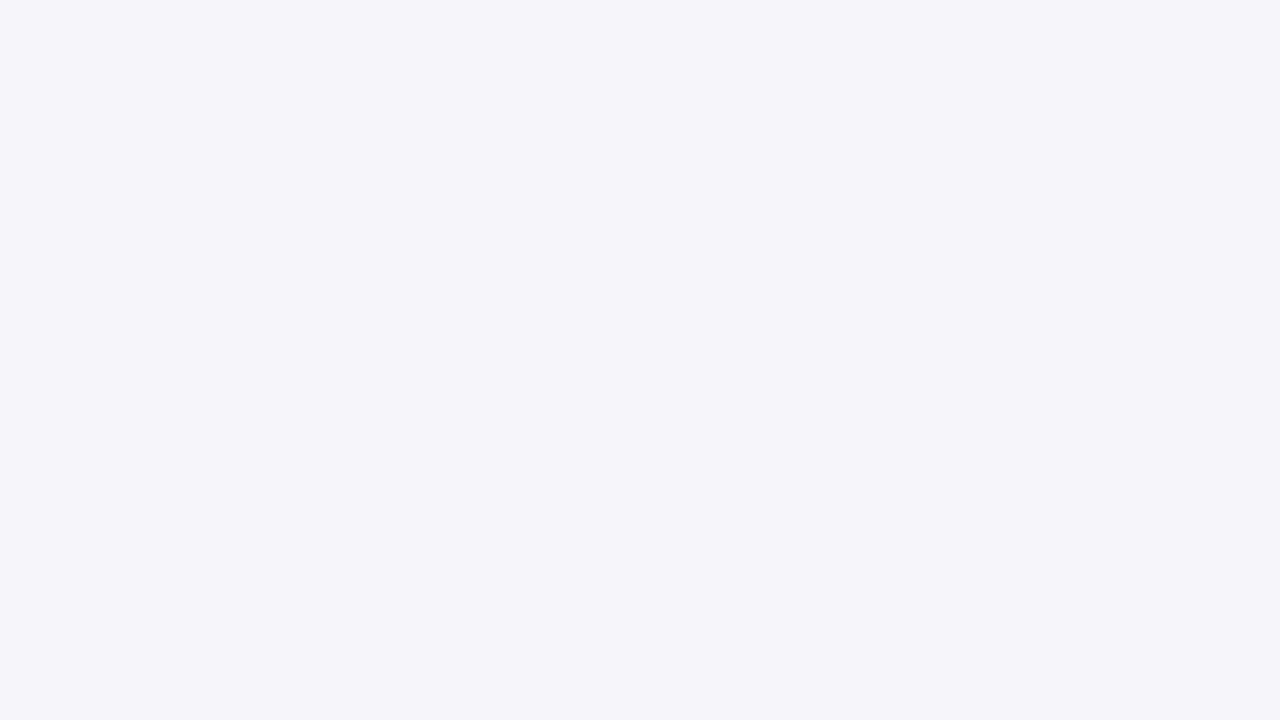

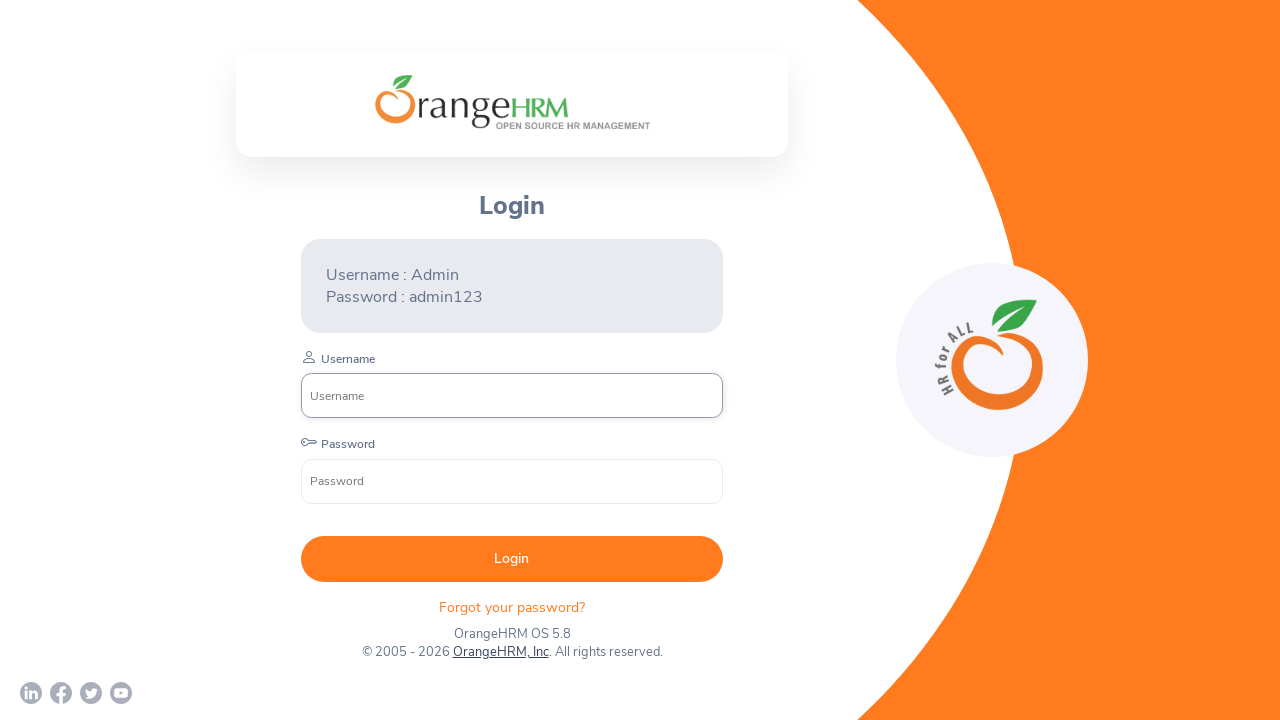